Navigates to Snap's careers/jobs page and scrolls to the bottom to load all job listings content.

Starting URL: https://www.snap.com/en-US/jobs/

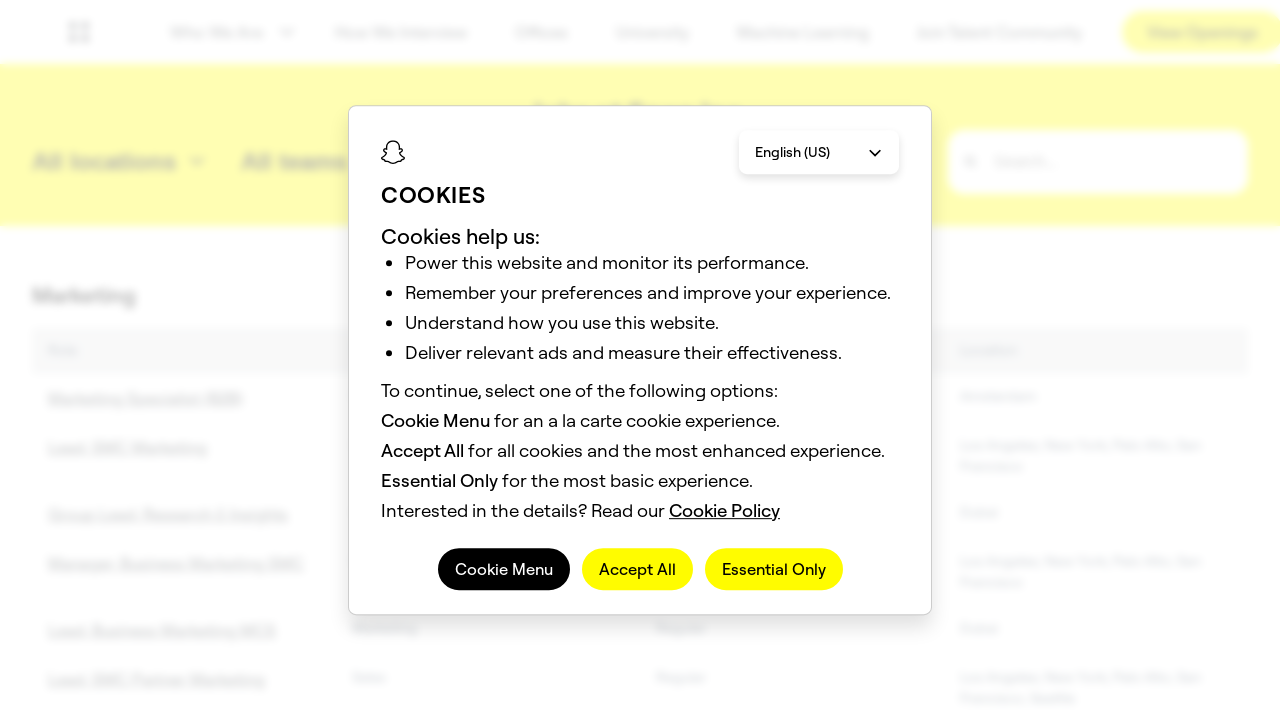

Waited for page to reach networkidle state
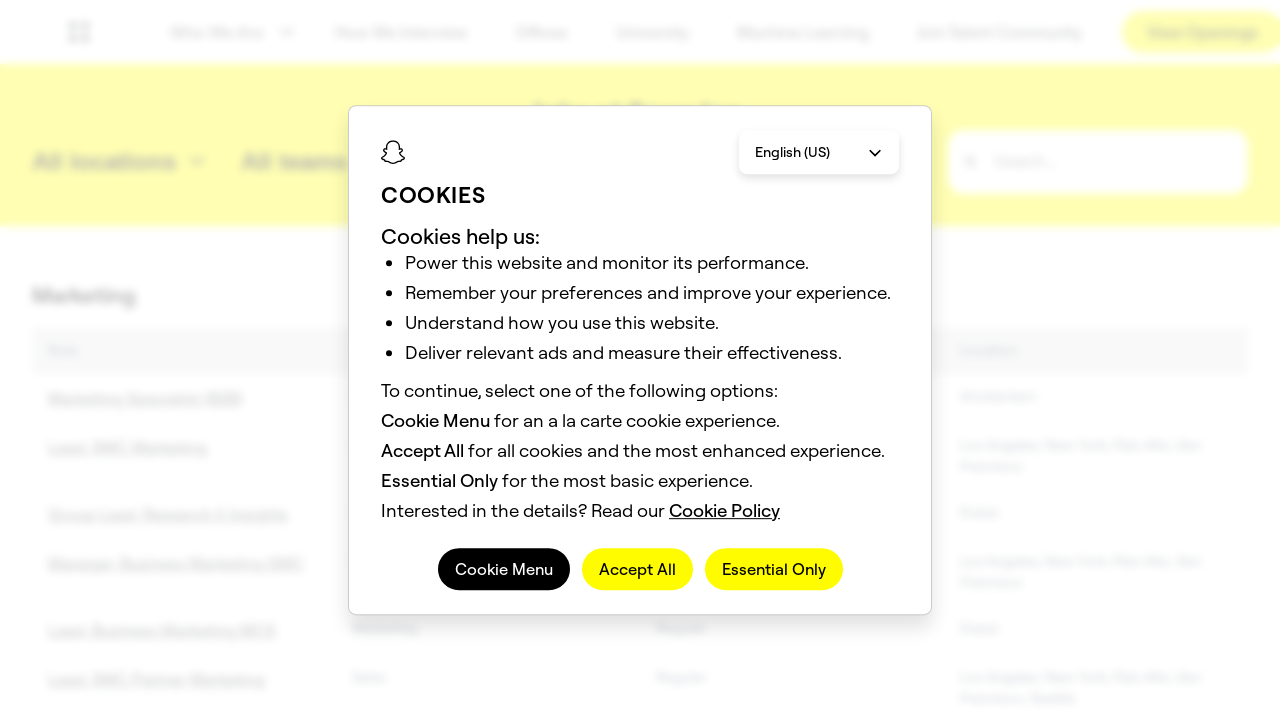

Scrolled to bottom of page to load all job listings
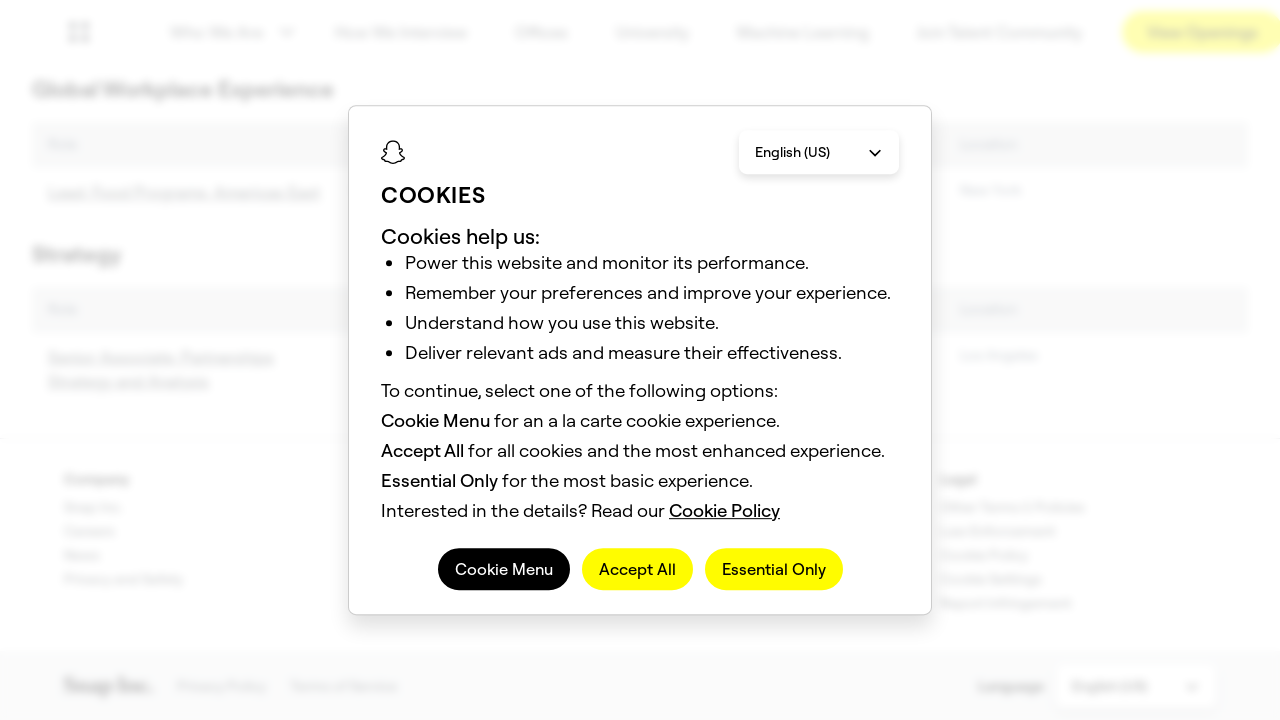

Waited 2 seconds for dynamic content to load after scrolling
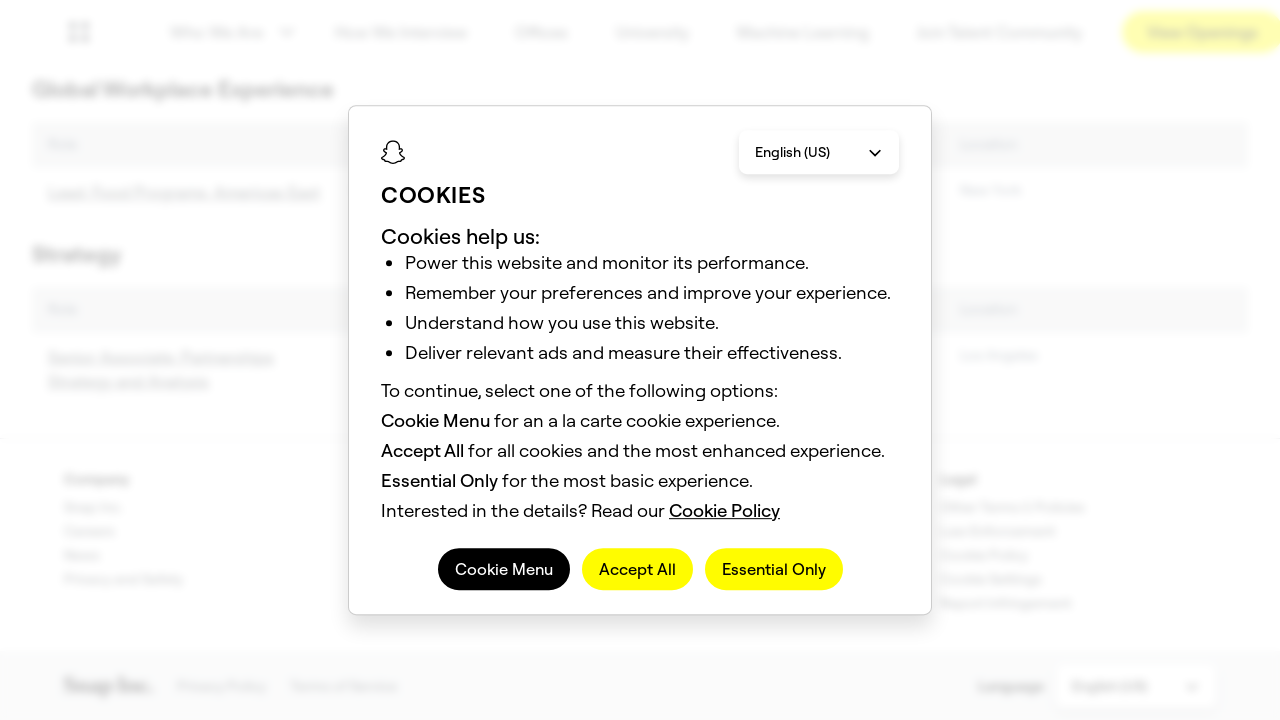

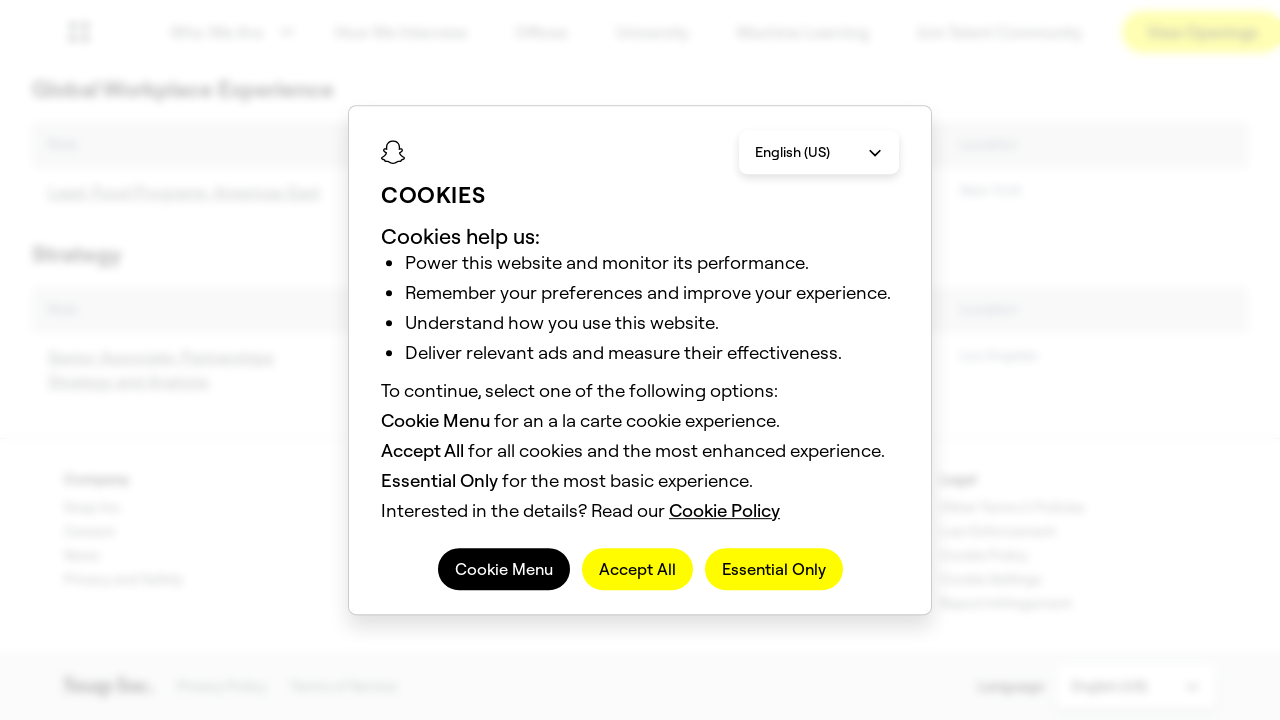